Opens the GitHub explore page and waits for it to load, verifying the page is accessible

Starting URL: https://github.com/explore

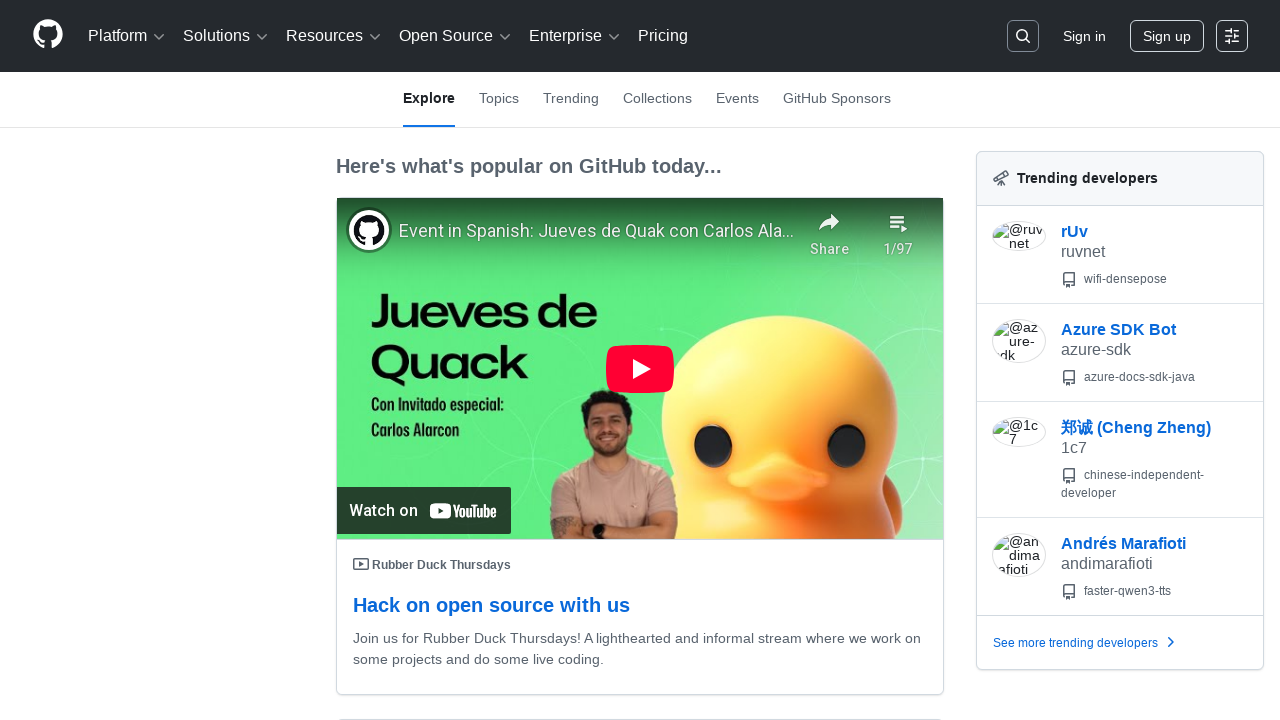

GitHub explore page main content loaded
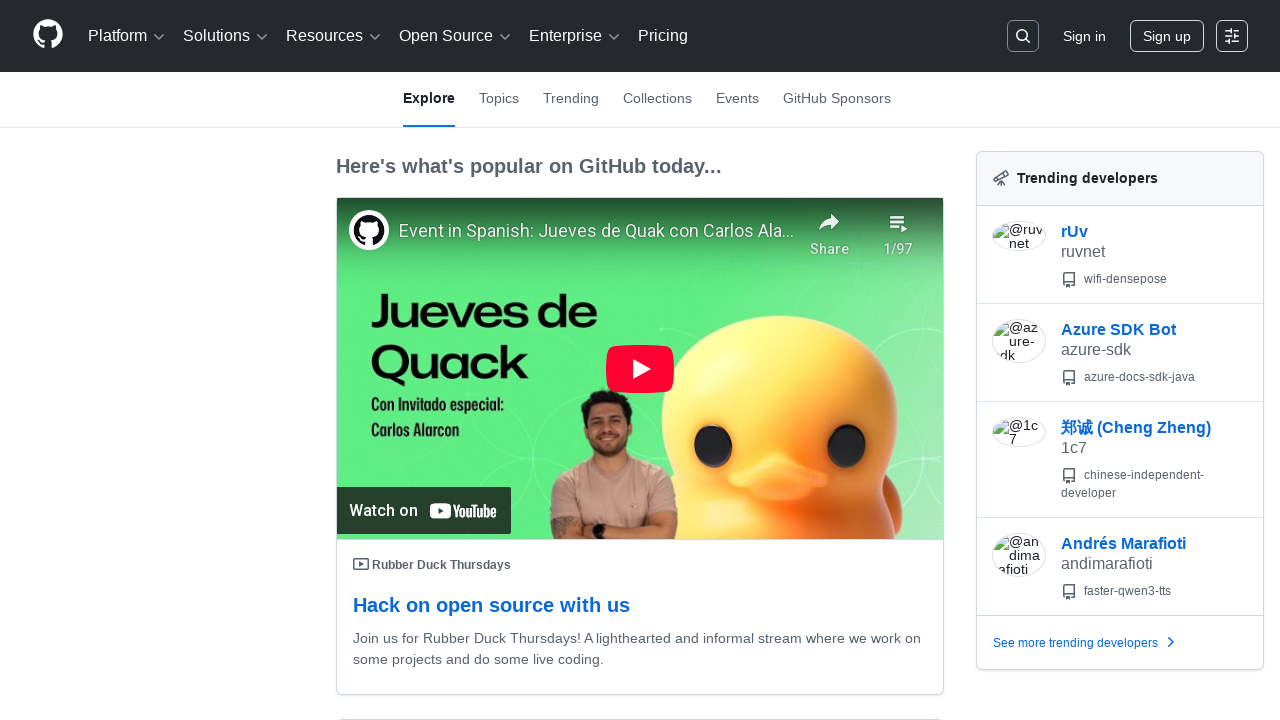

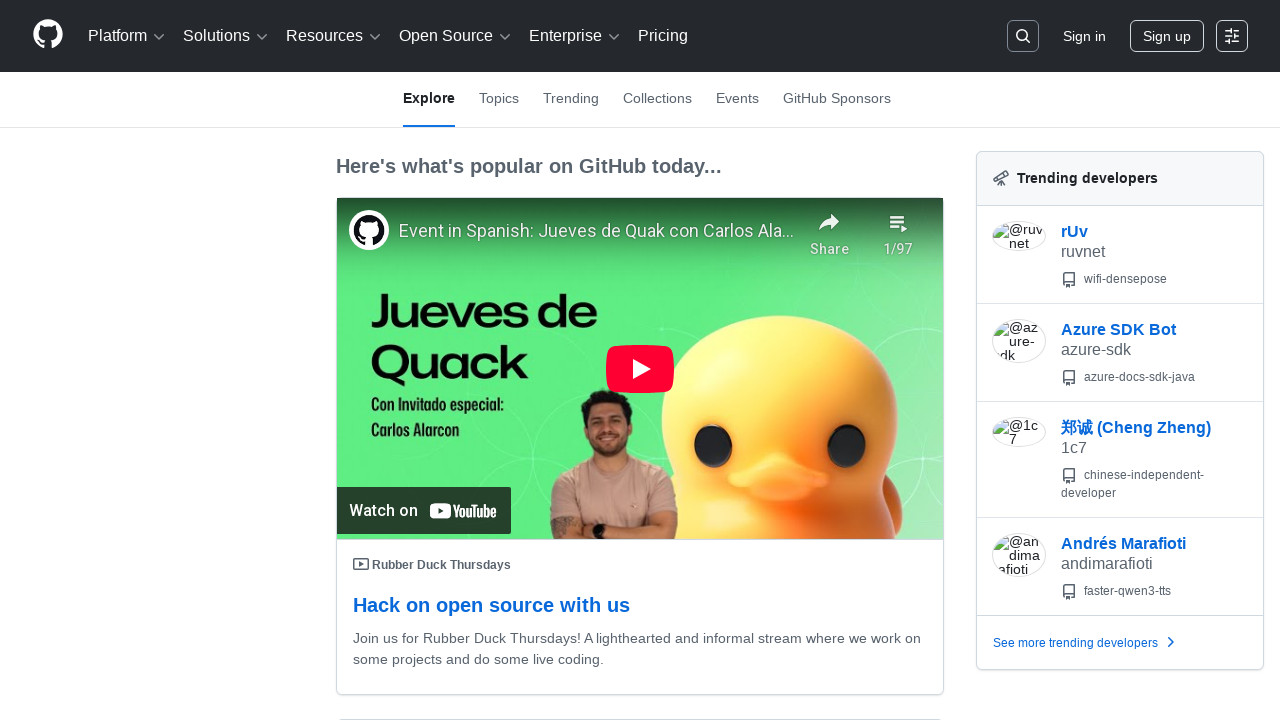